Verifies the styles page loads and displays the correct header

Starting URL: https://kristinek.github.io/site/examples/styles

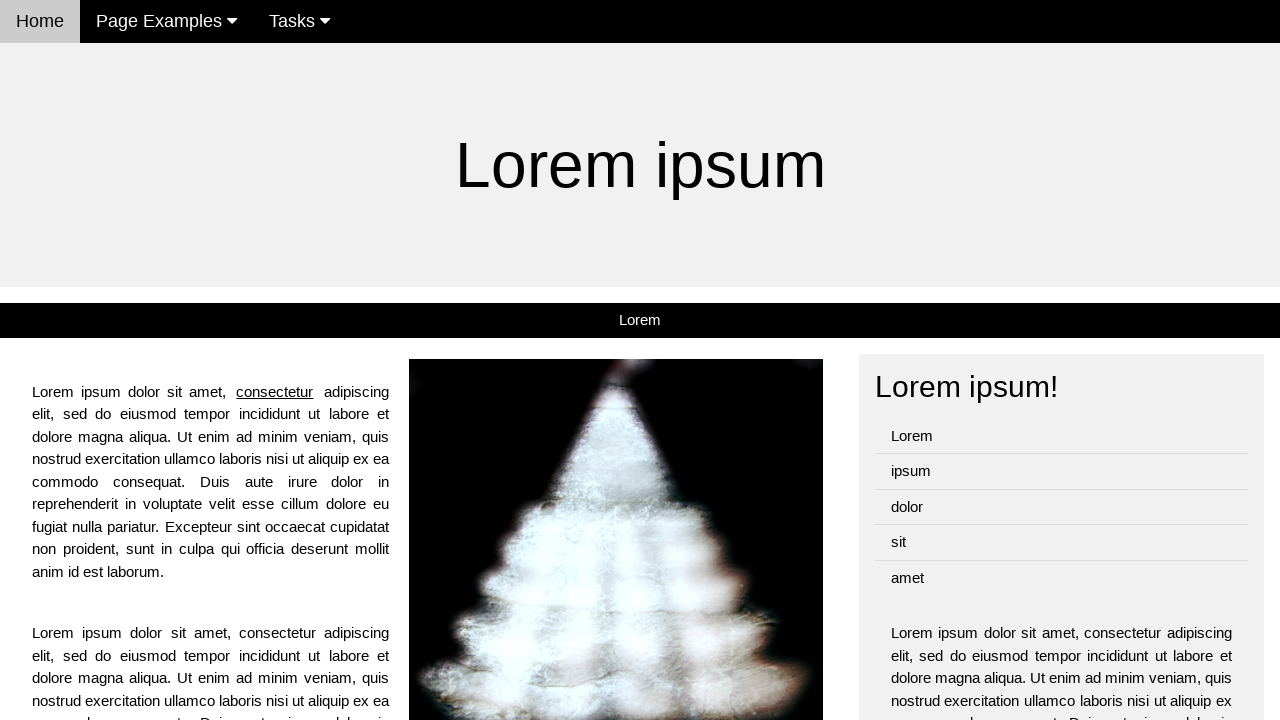

Navigated to styles page
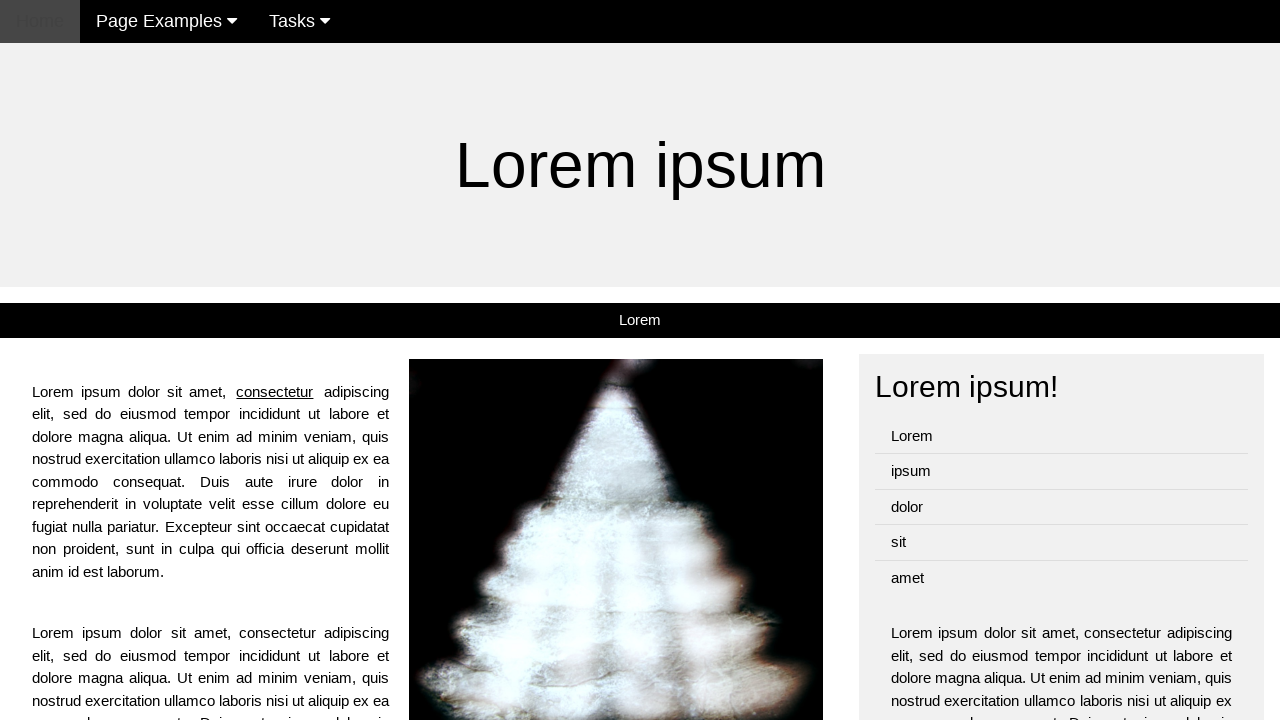

Verified h1 header displays 'Lorem ipsum'
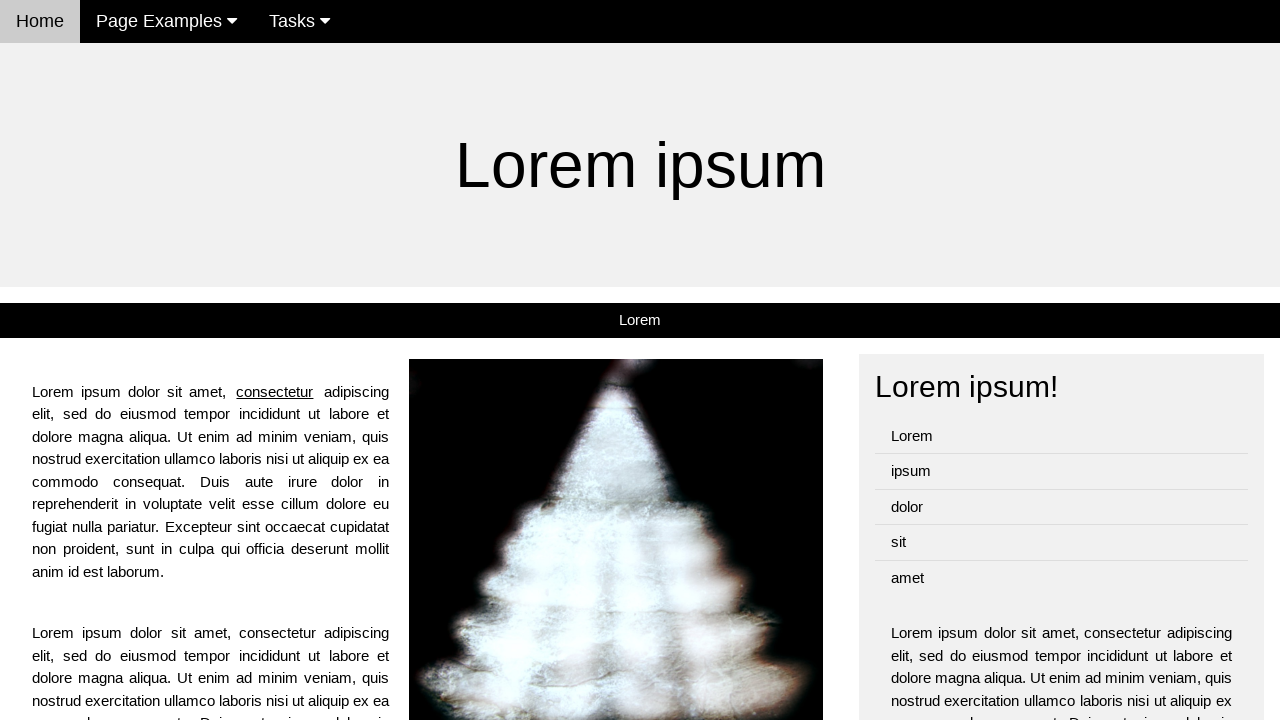

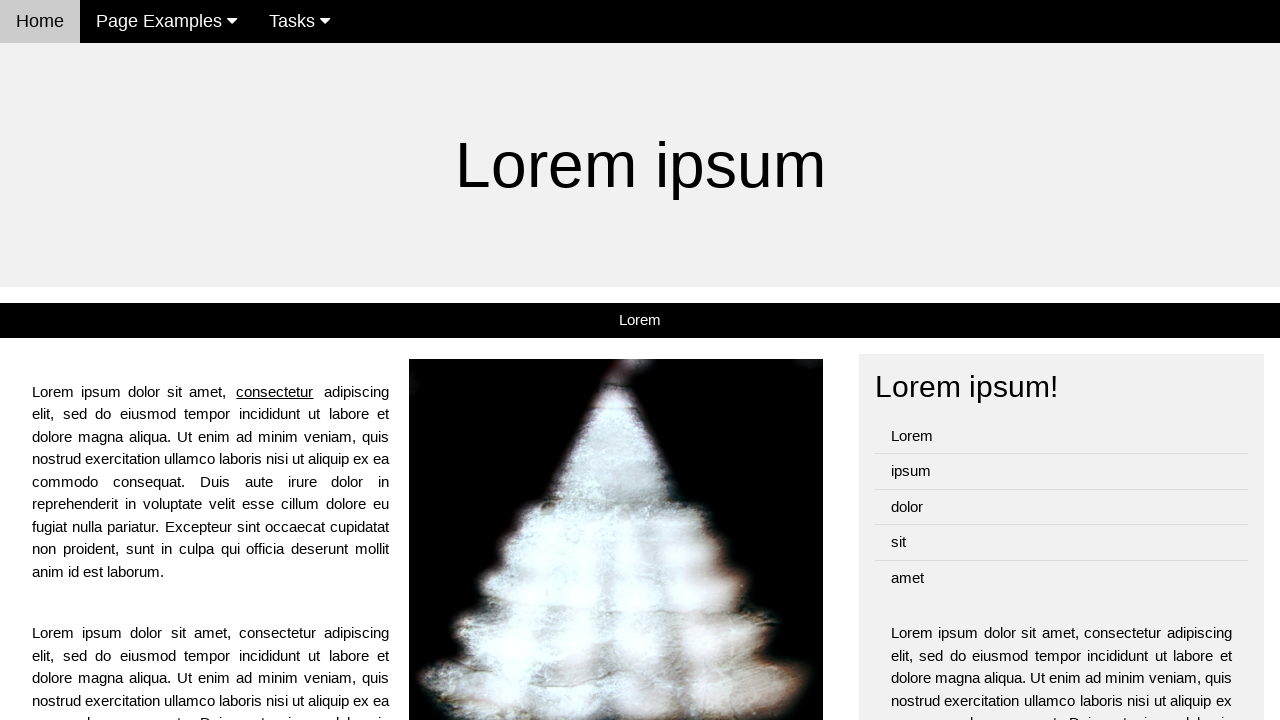